Tests Hacker News search functionality by searching for "testdriven" and verifying results

Starting URL: https://news.ycombinator.com

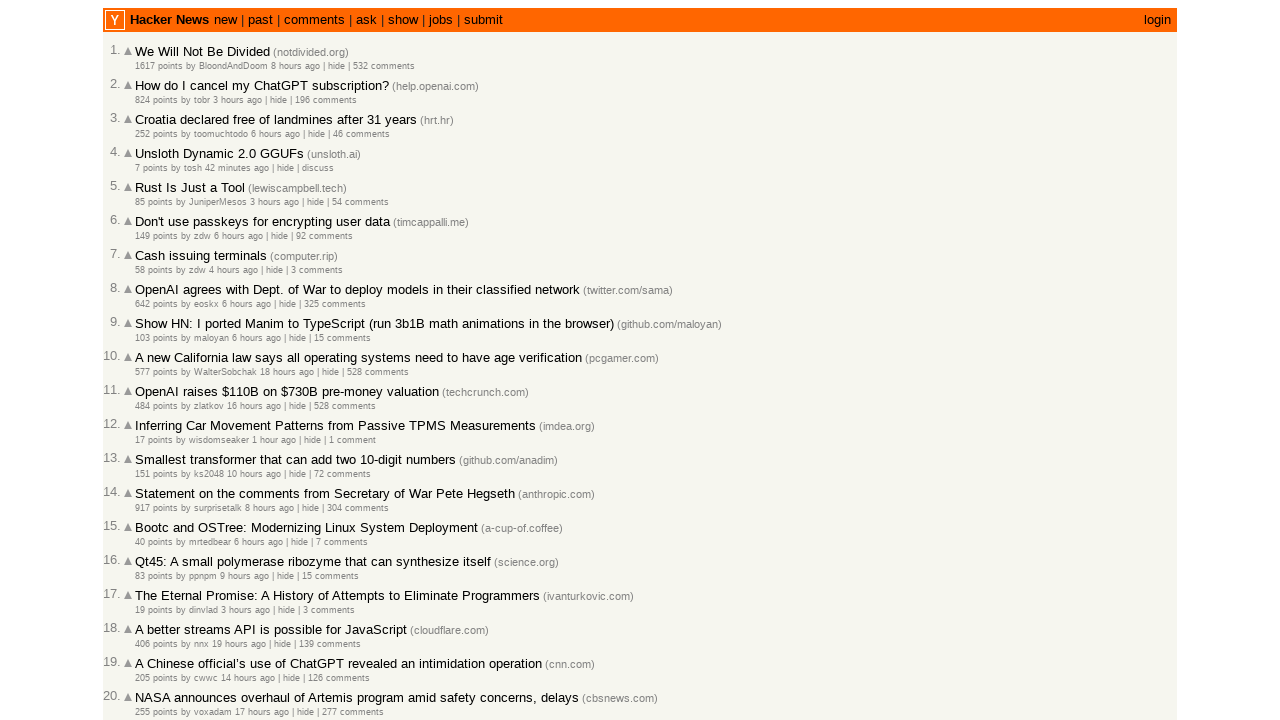

Filled search box with 'testdriven' on input[name='q']
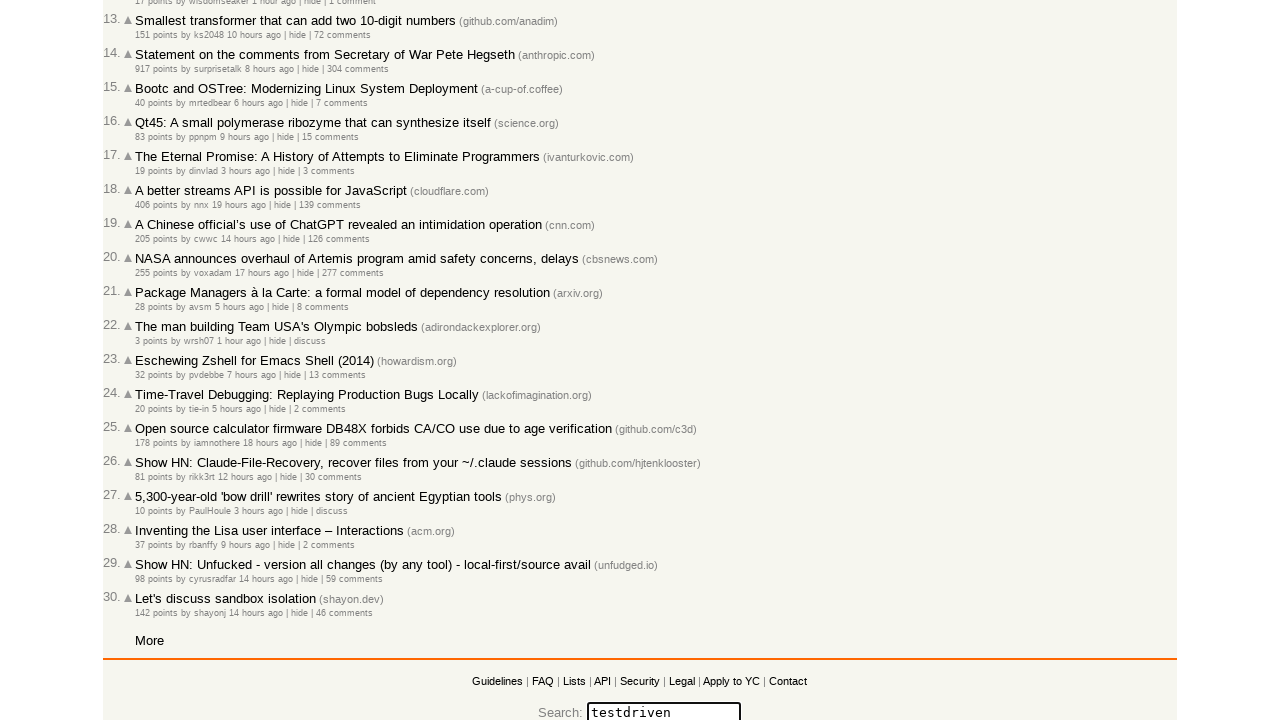

Pressed Enter to submit search query on input[name='q']
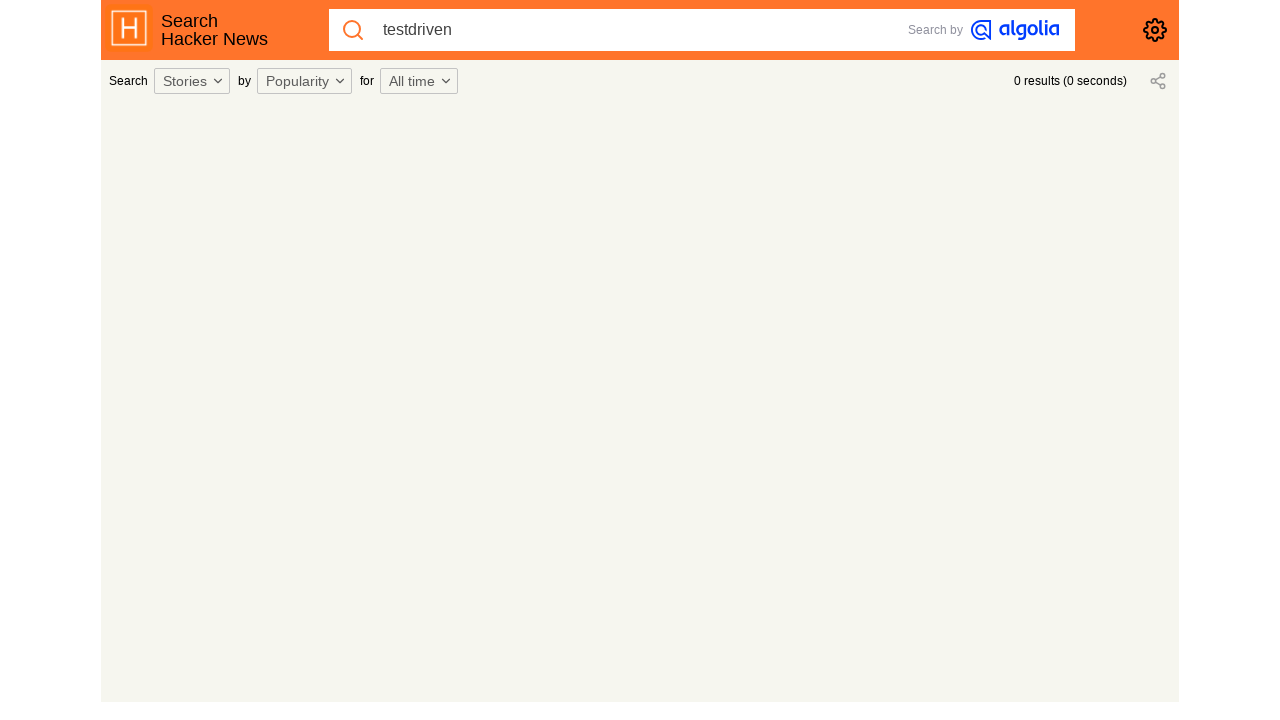

Waited for search results page to load (networkidle)
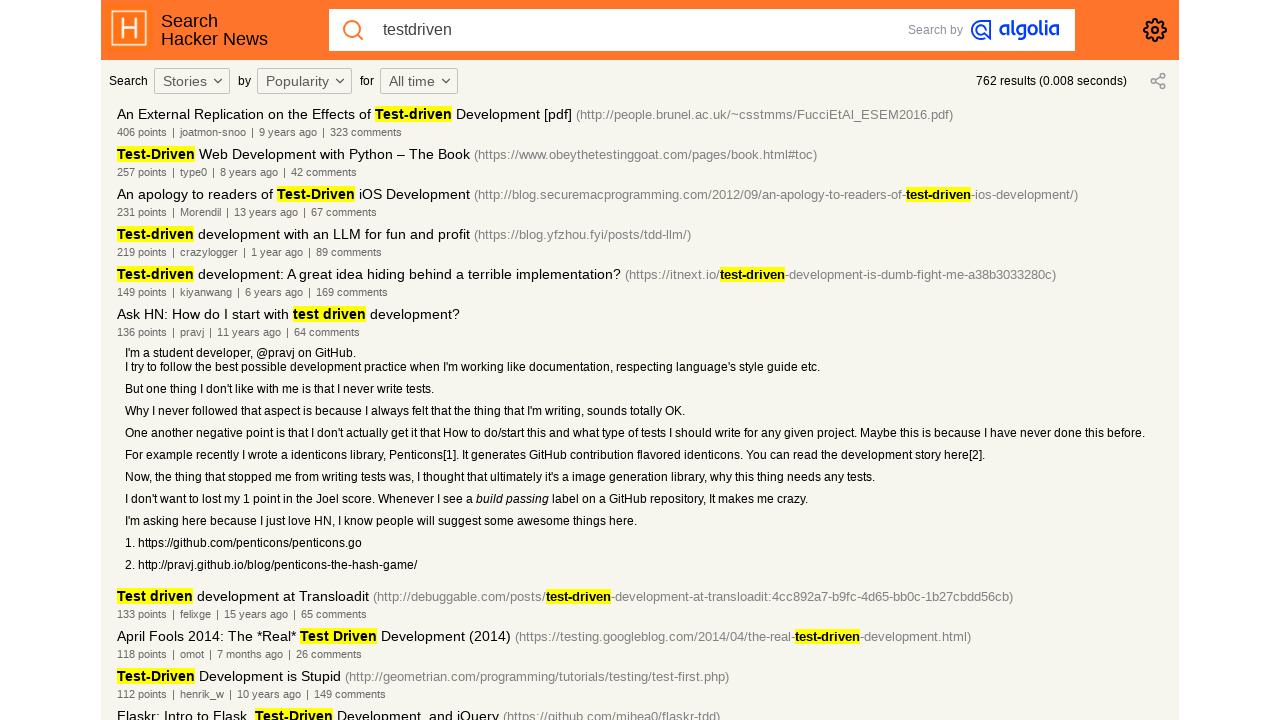

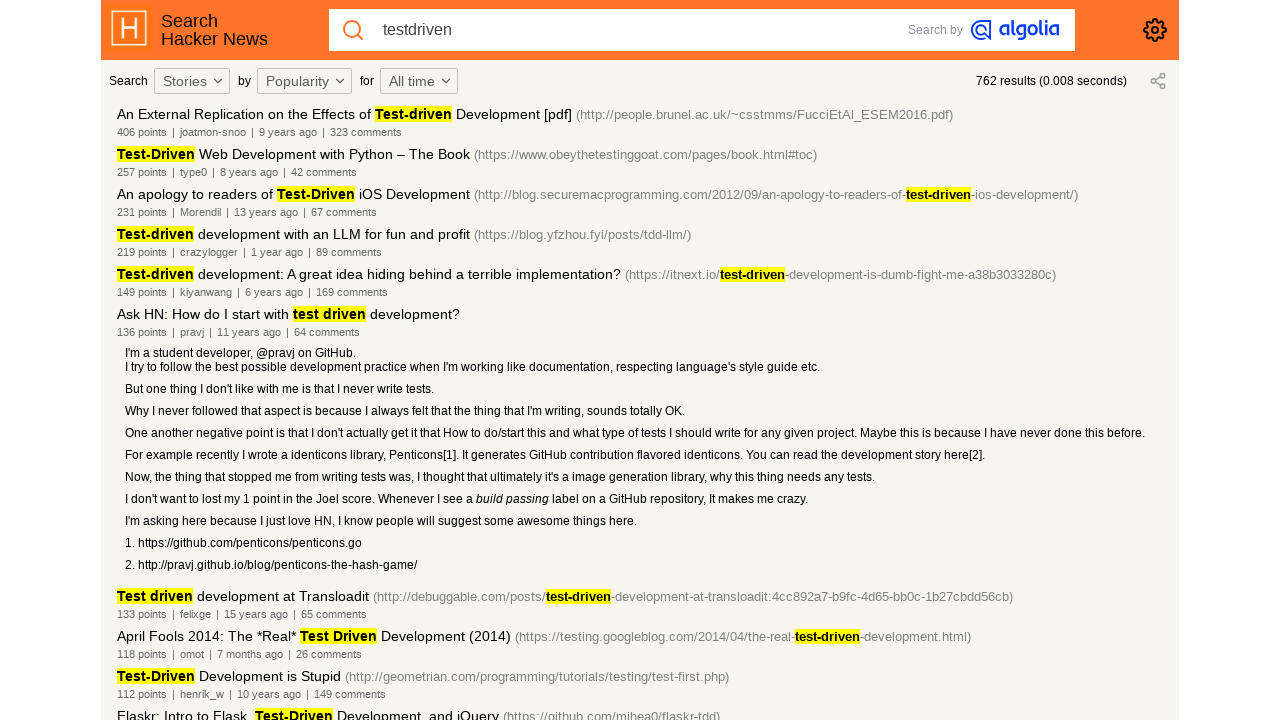